Tests radio buttons and checkboxes by selecting a gender radio button and a hobbies checkbox, verifying their selected states.

Starting URL: https://demoqa.com/automation-practice-form

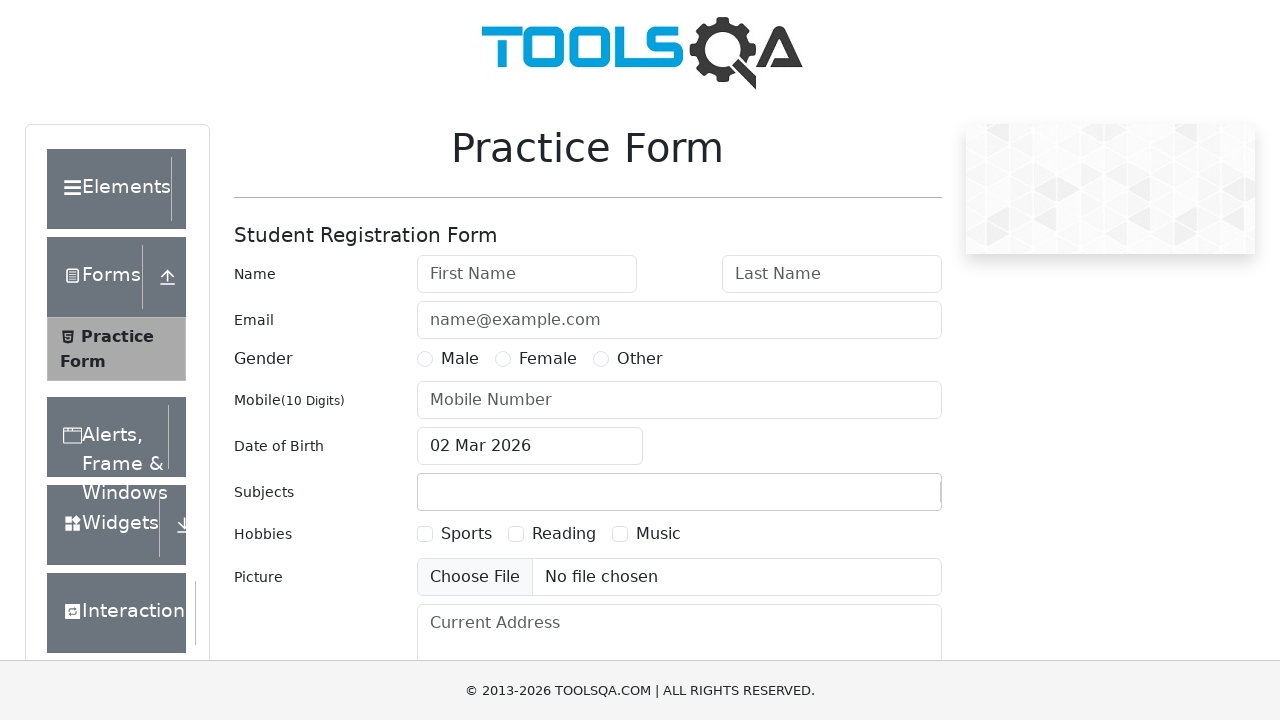

Waited for gender radio button to load
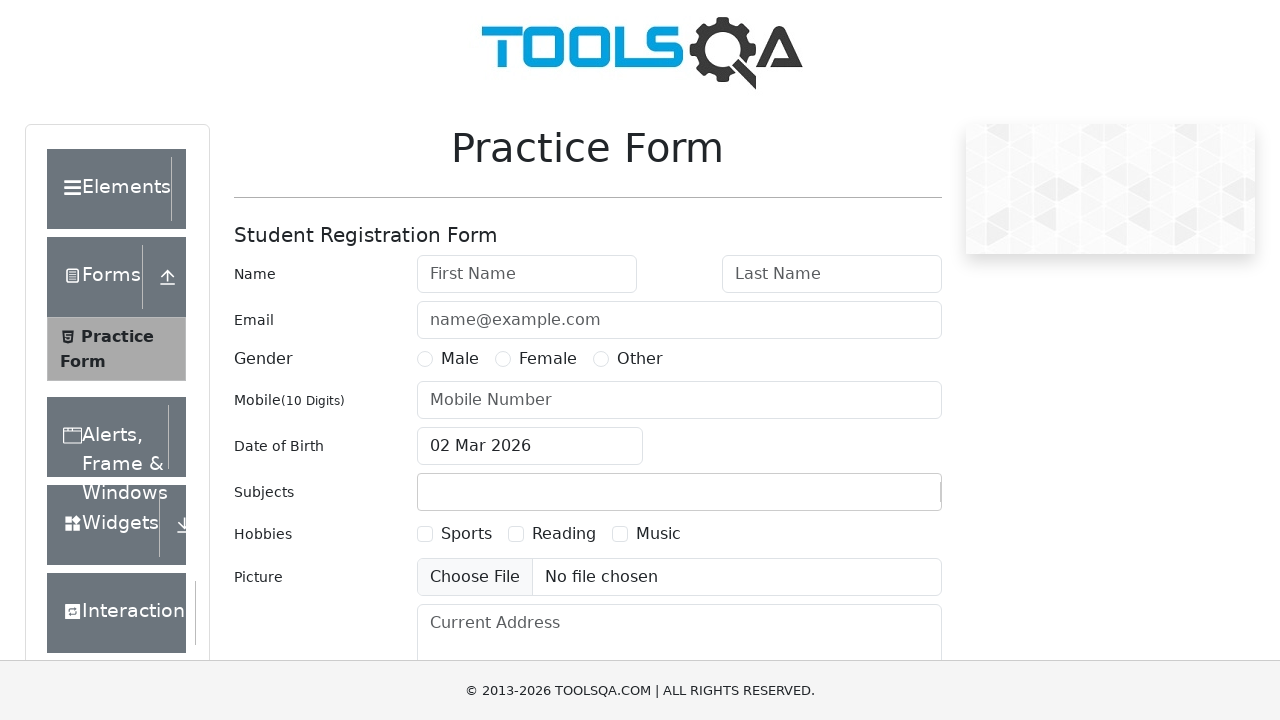

Clicked on Male gender radio button at (460, 359) on label[for='gender-radio-1']
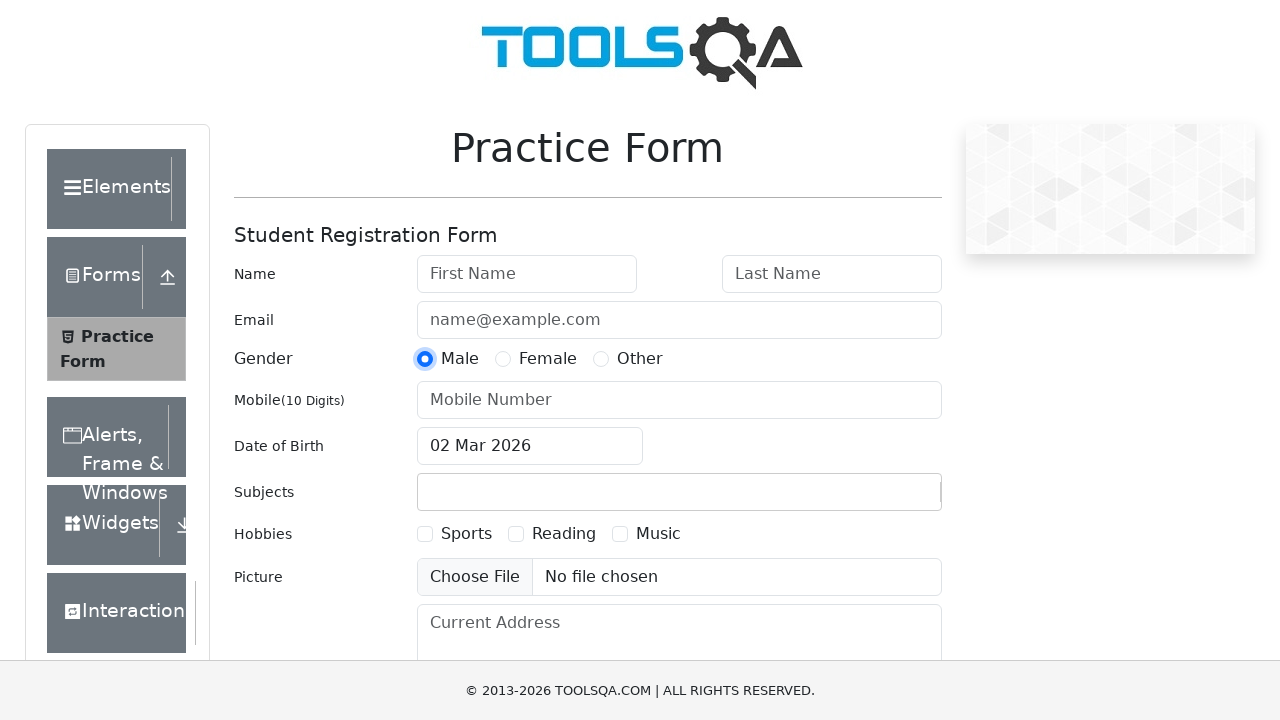

Verified that Male radio button is selected
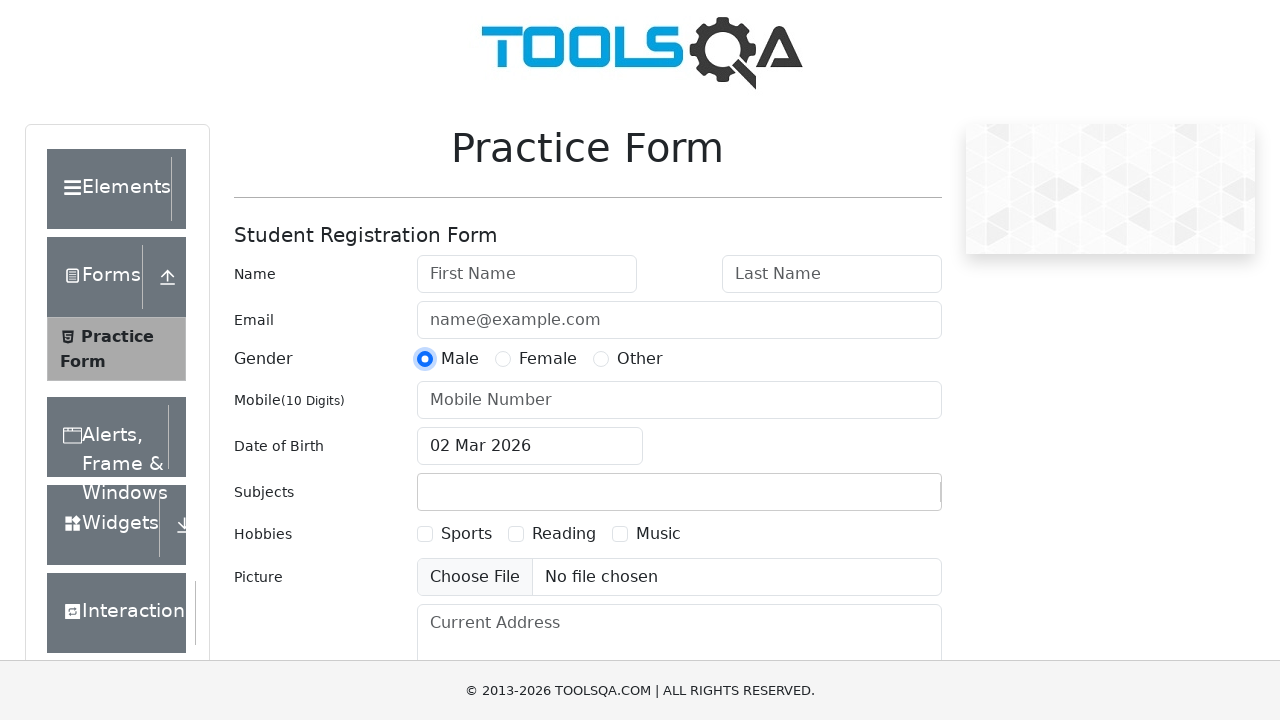

Clicked on Sports hobby checkbox at (466, 534) on label[for='hobbies-checkbox-1']
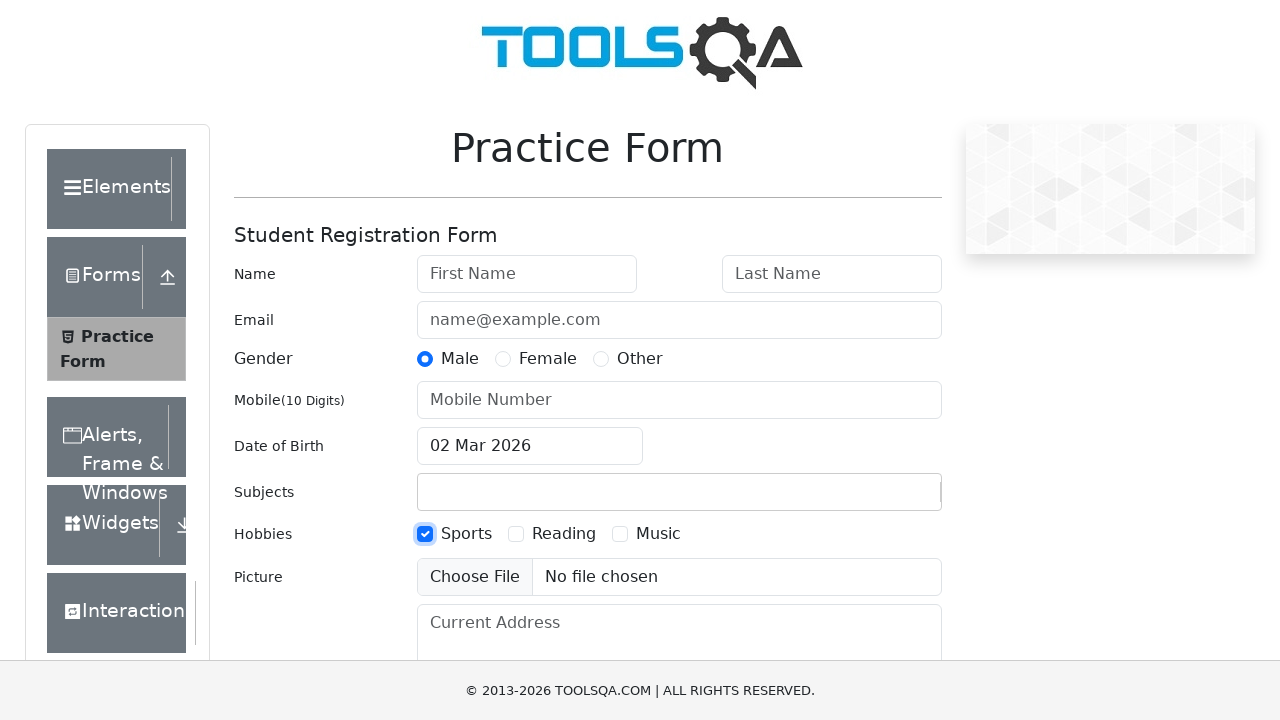

Verified that Sports hobby checkbox is selected
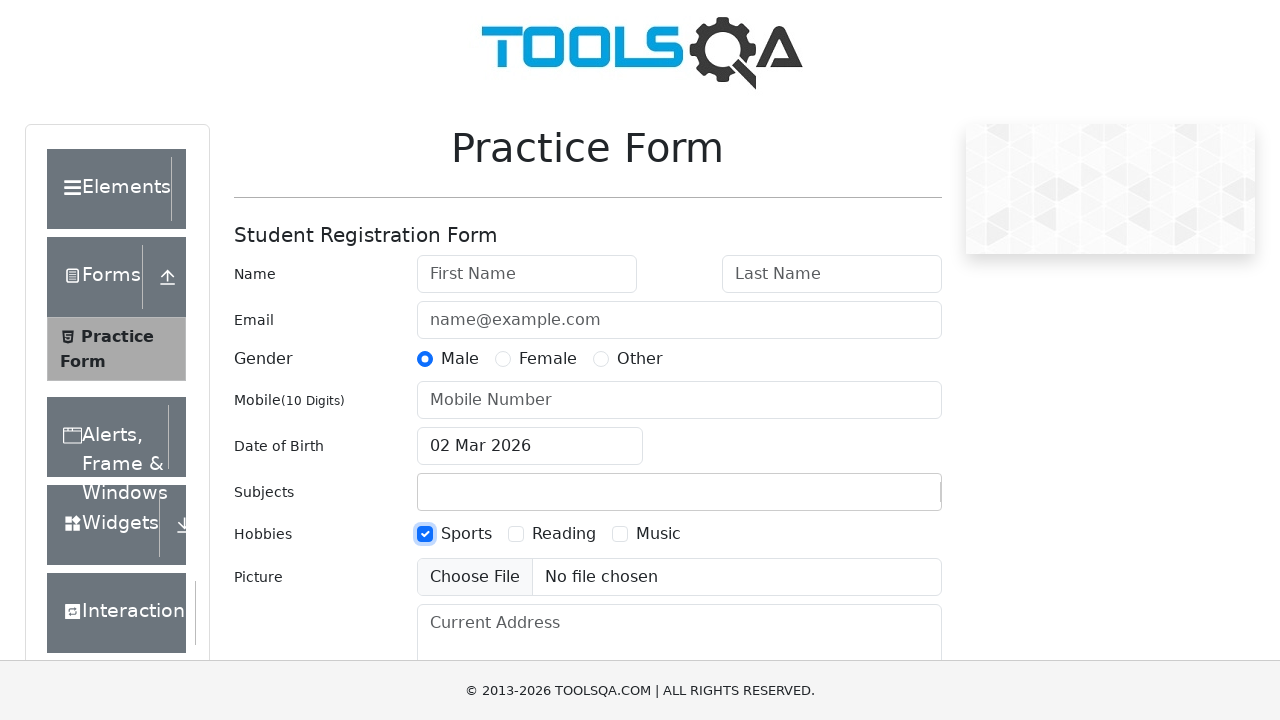

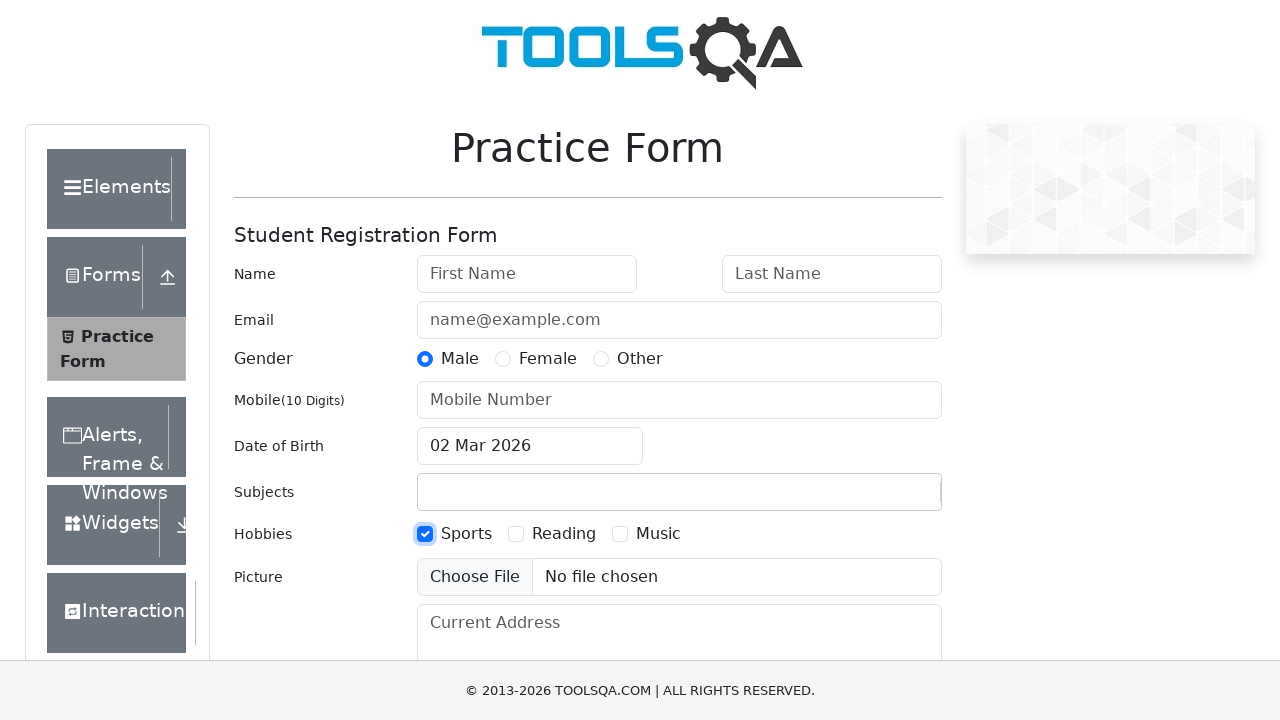